Opens the SpiceJet airline website homepage and verifies it loads successfully

Starting URL: https://www.spicejet.com/

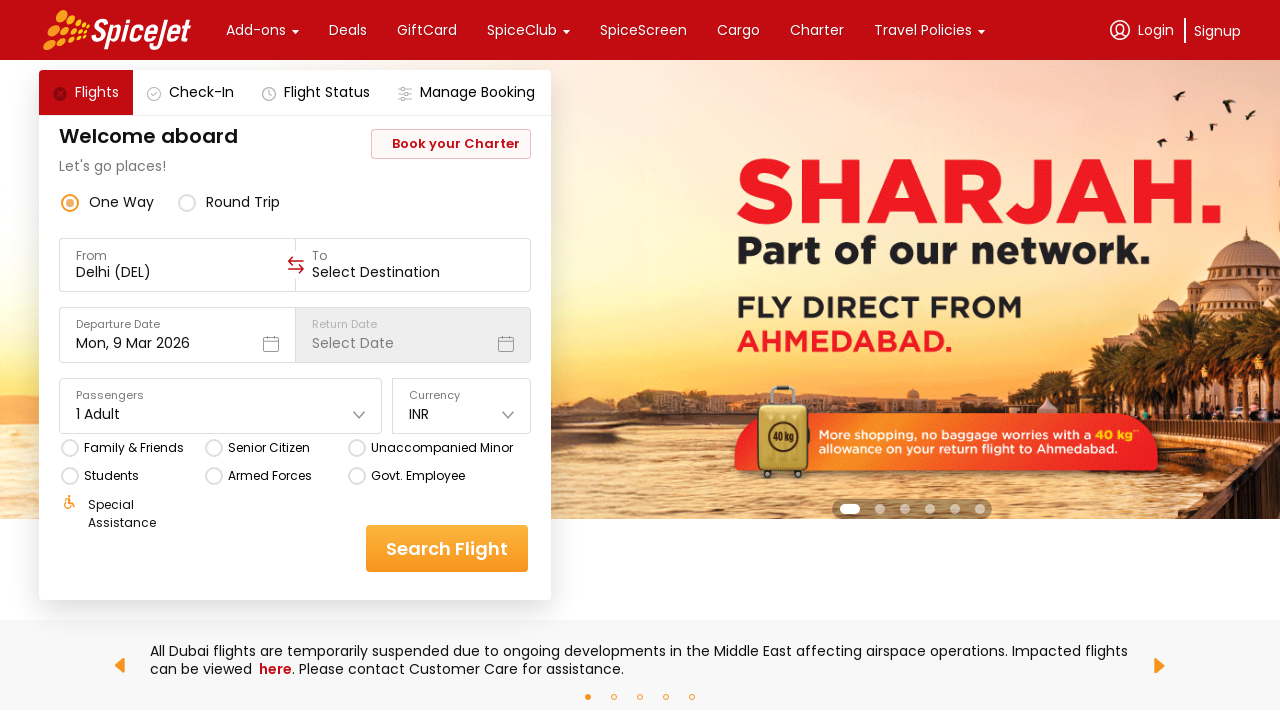

SpiceJet homepage DOM content loaded
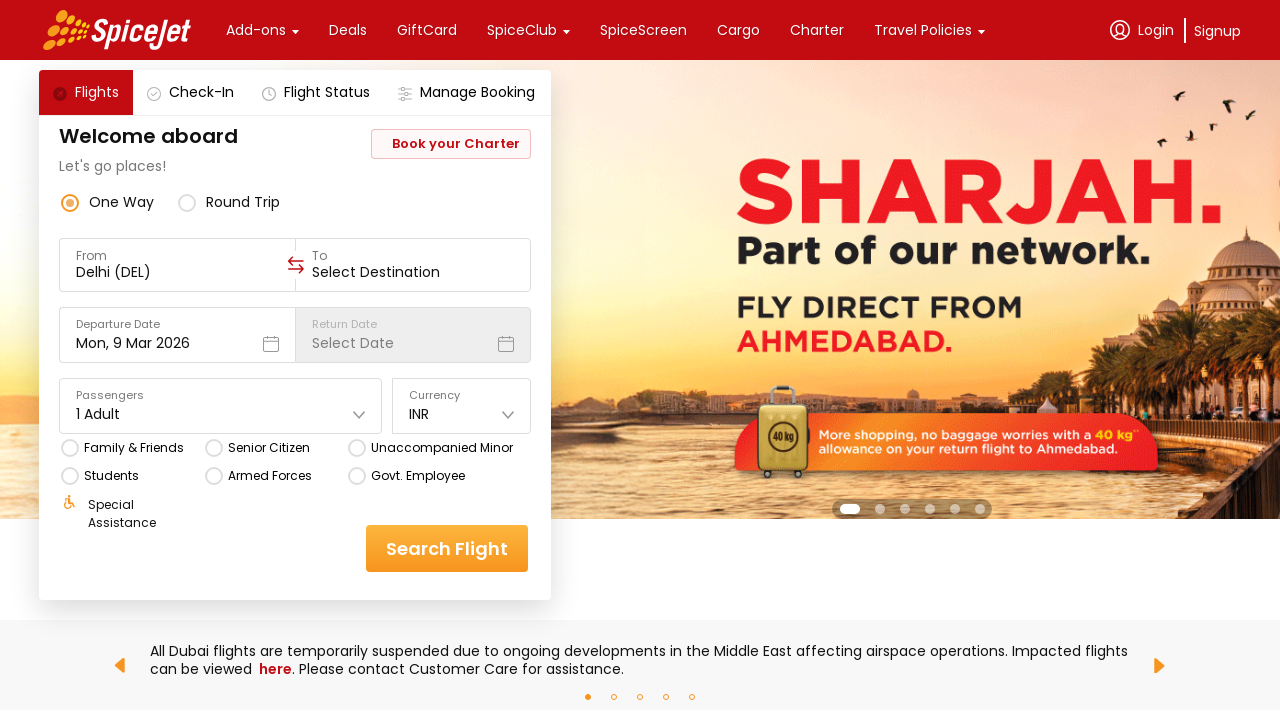

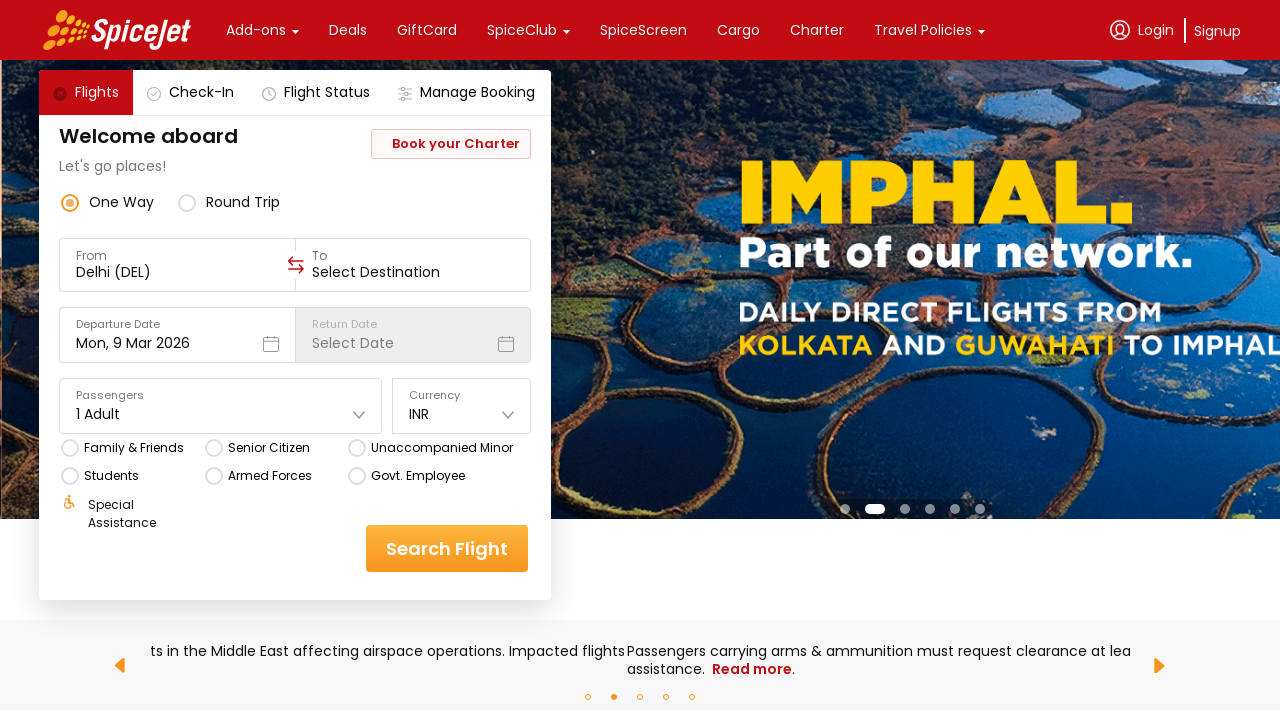